Navigates to NYC property sales data page and clicks on Excel file download links to verify they are accessible and clickable

Starting URL: https://www.nyc.gov/site/finance/property/property-annualized-sales-update.page

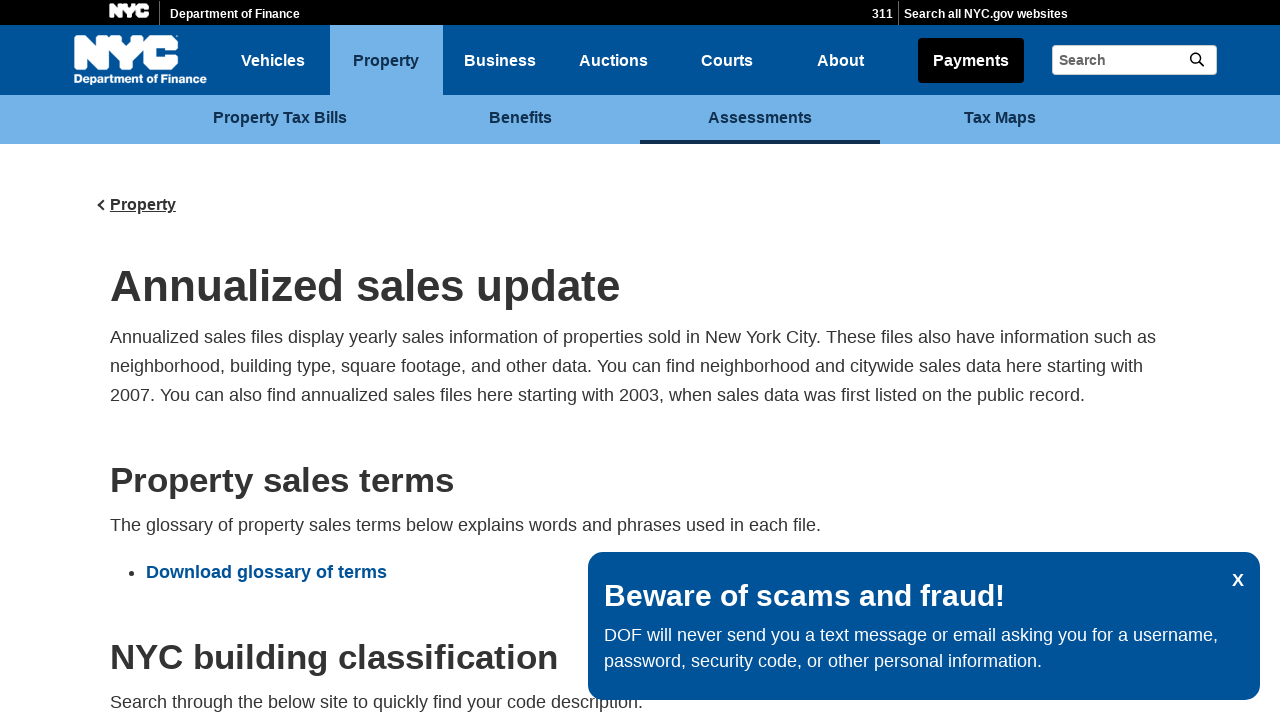

Waited for page to load (networkidle state)
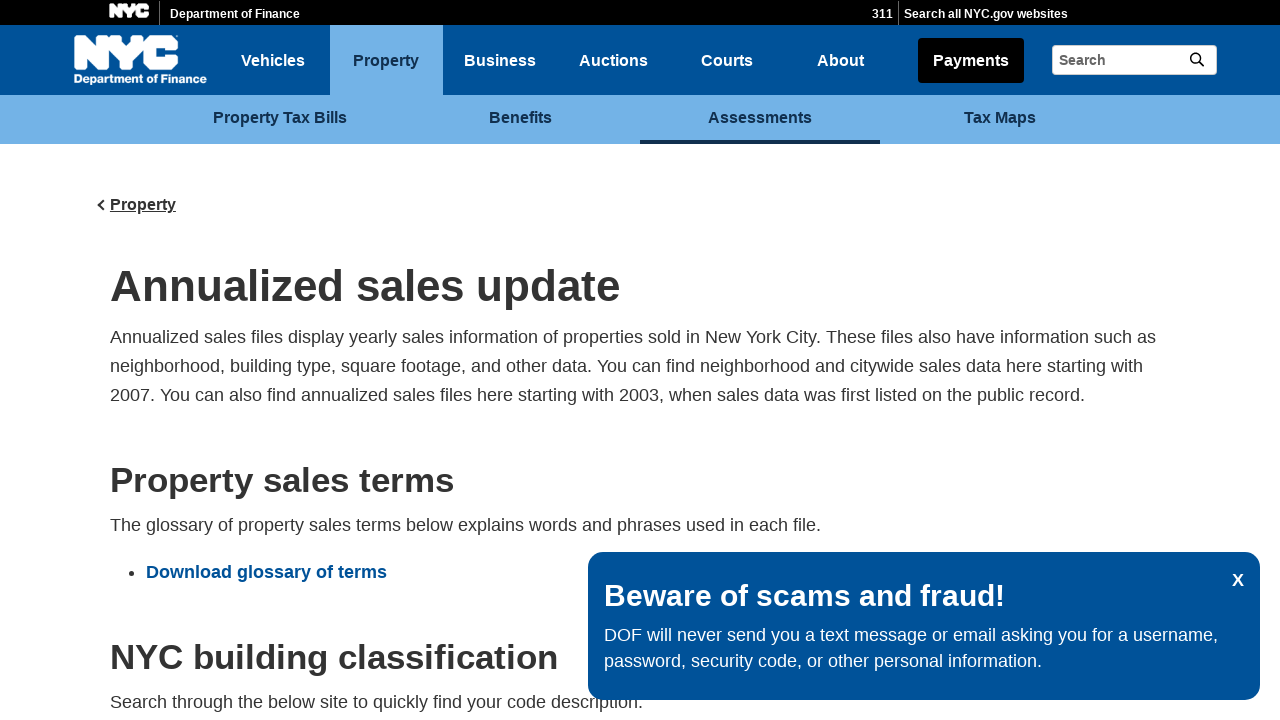

Located all links containing 'Download' text
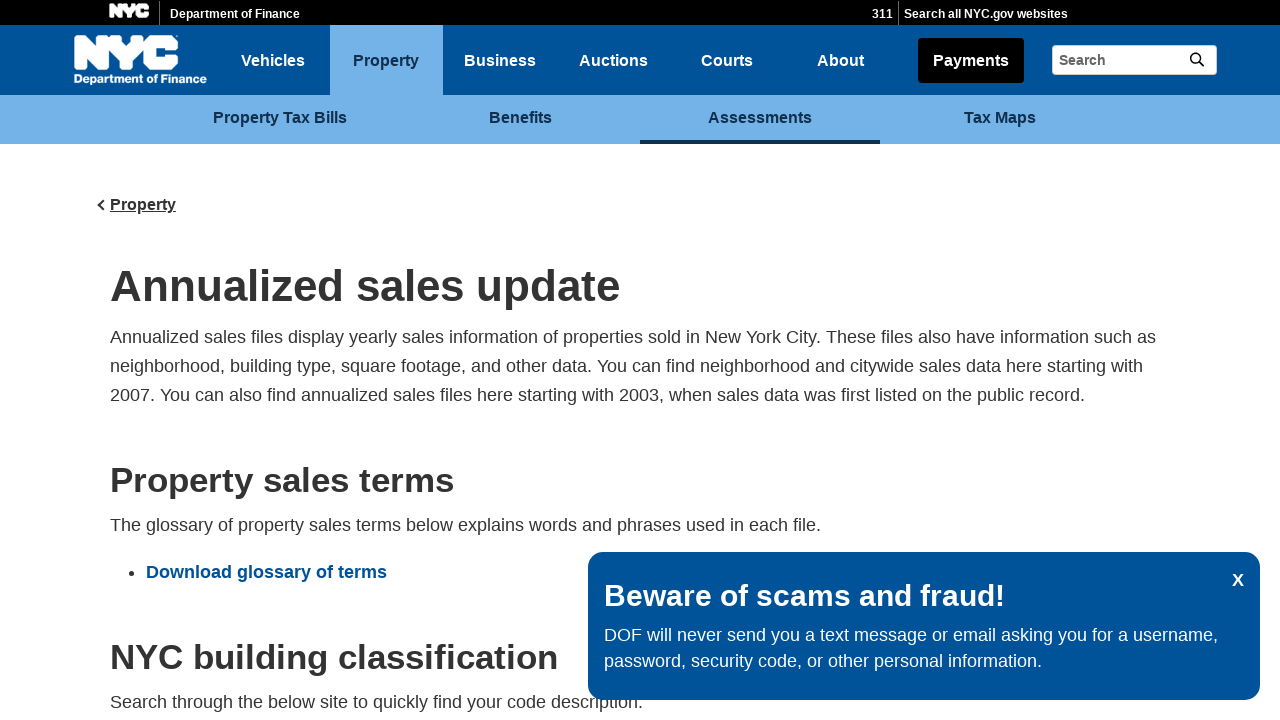

Located all links containing 'M' text for monthly data
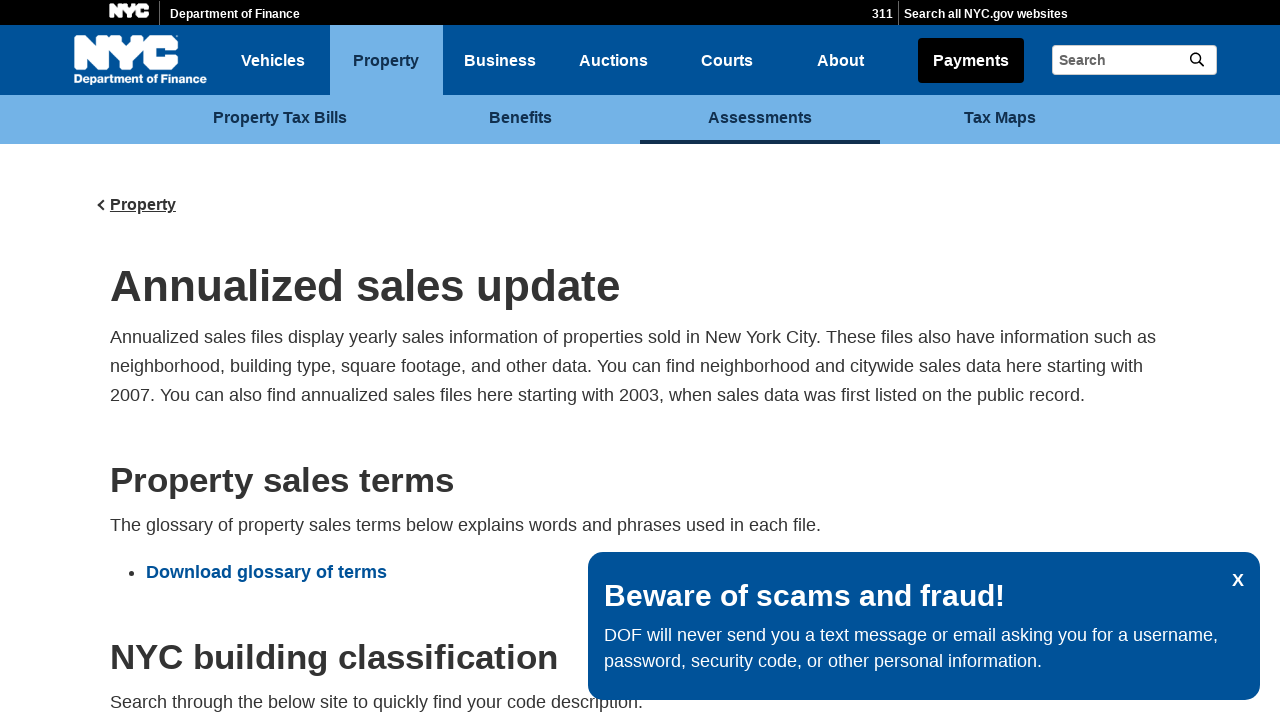

Located all Excel file links (href contains .xls)
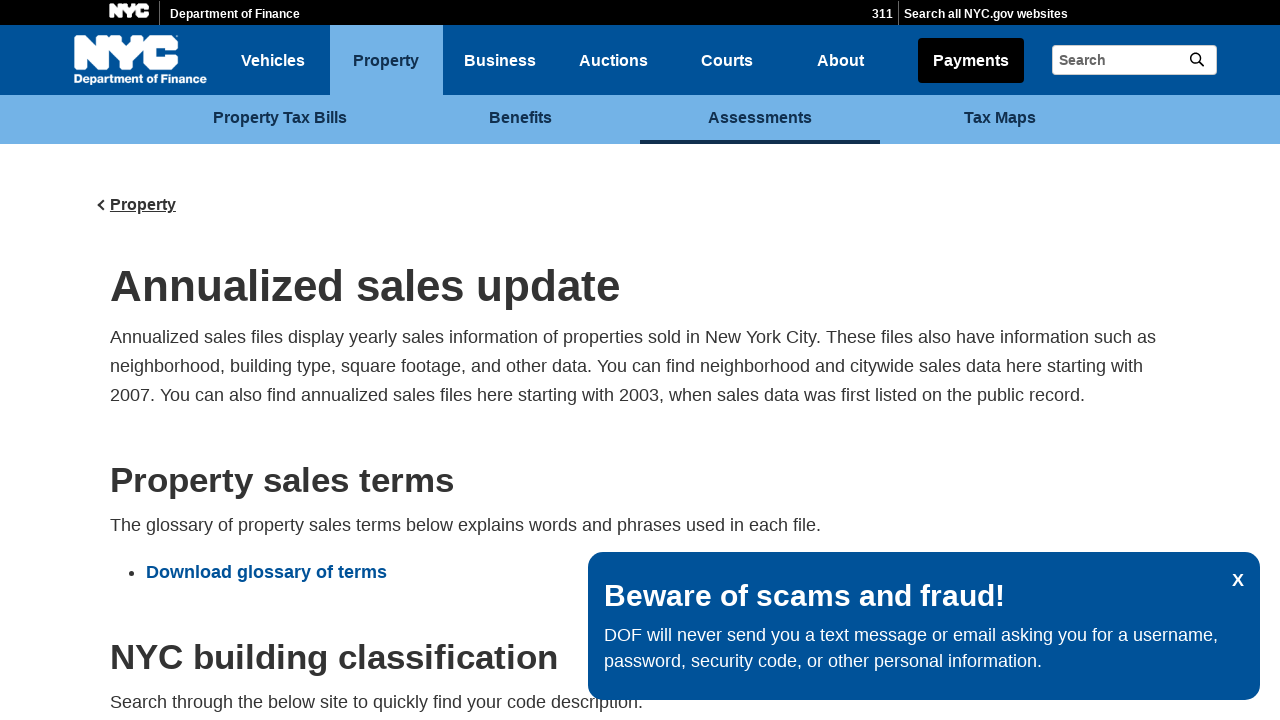

Verified Excel file links are present on the page
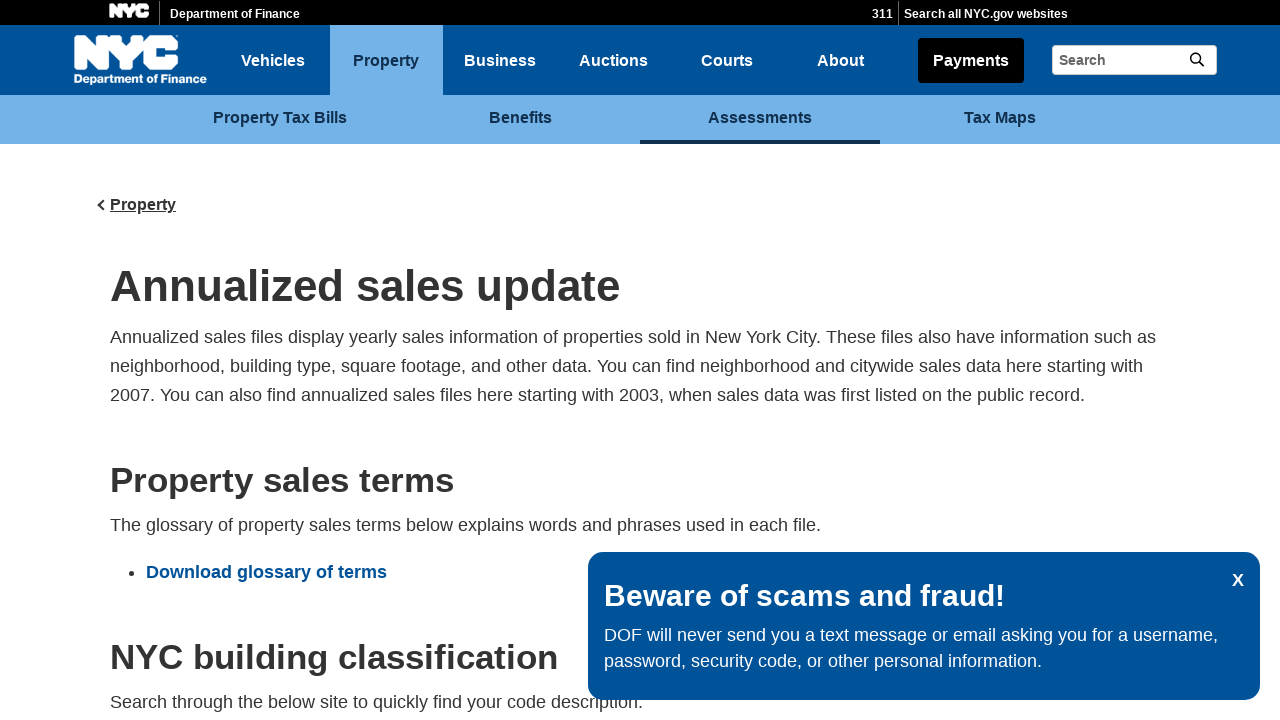

Retrieved the first Excel file link
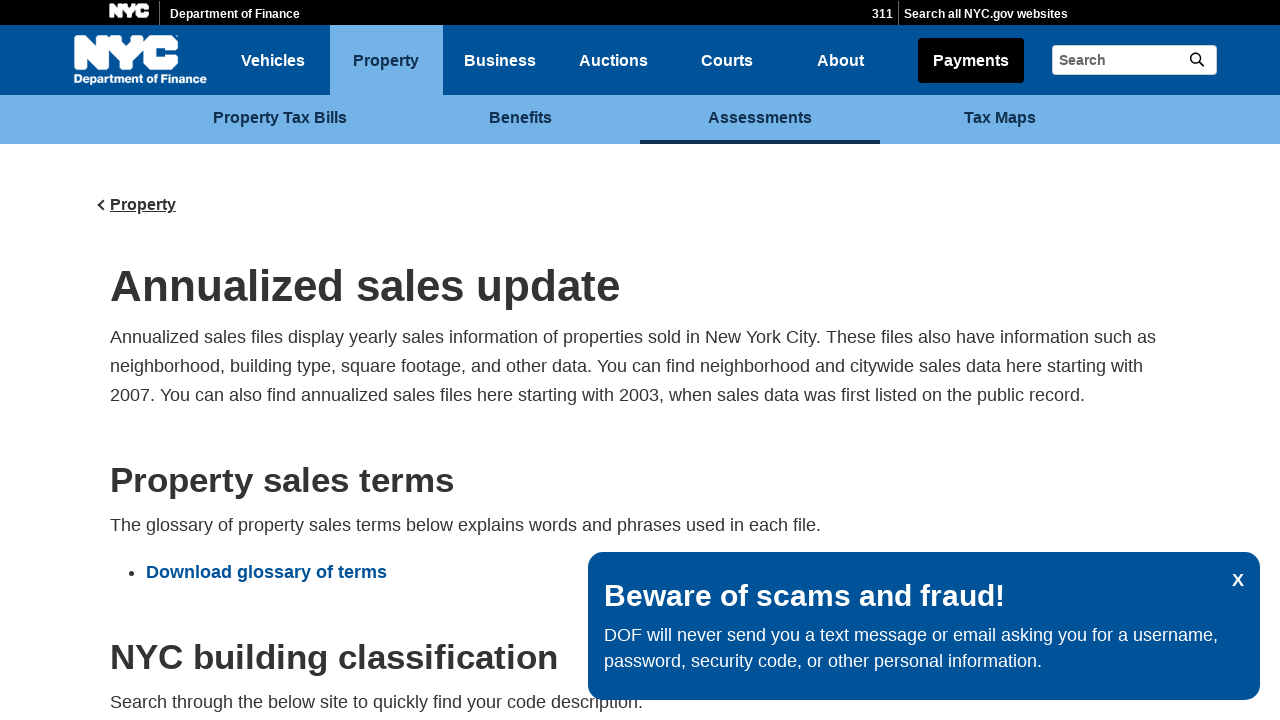

Clicked the first Excel file download link at (918, 360) on a[href*='.xls'] >> nth=0
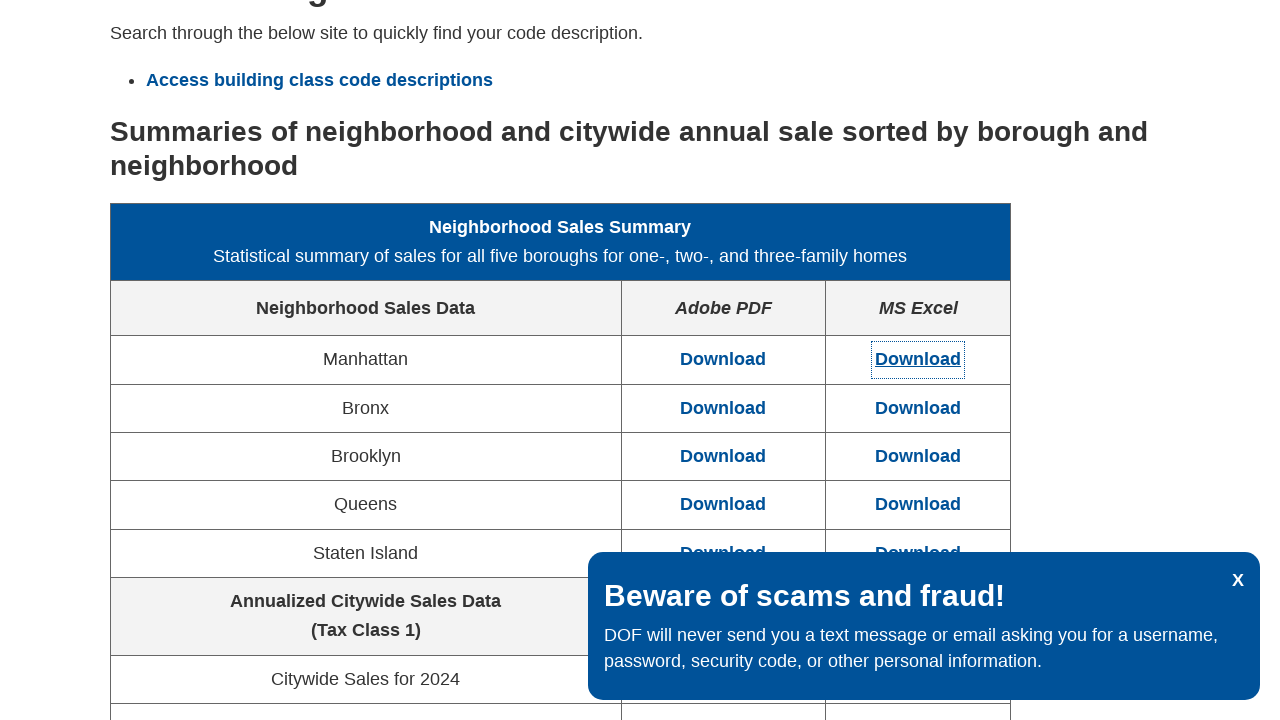

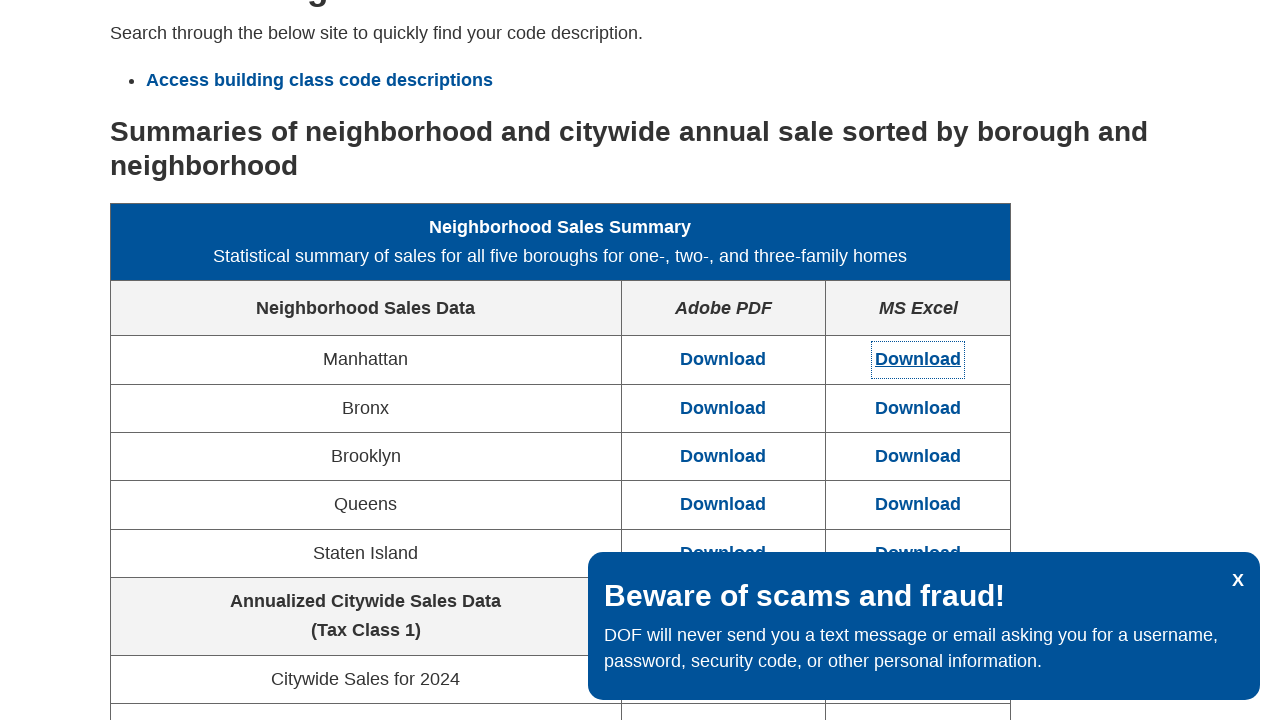